Tests keyboard and mouse input functionality by entering text in a name field and clicking a button

Starting URL: https://formy-project.herokuapp.com/keypress

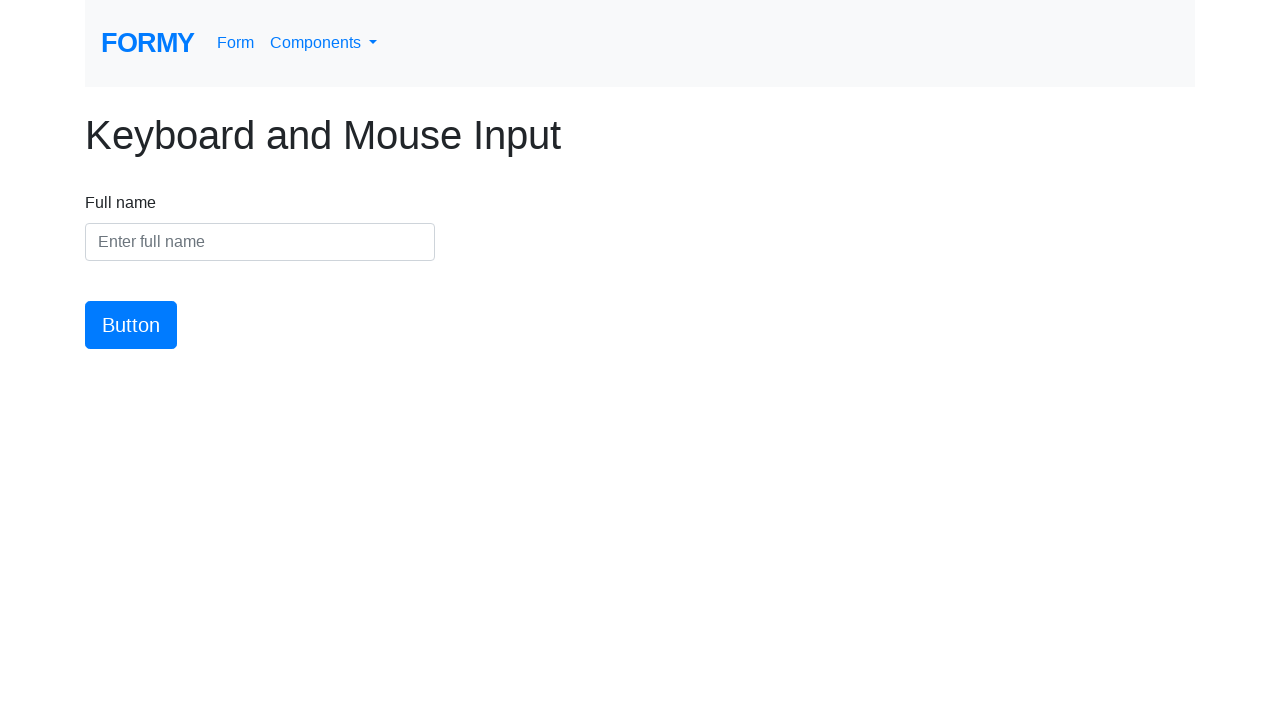

Filled name input field with 'Hii' on #name
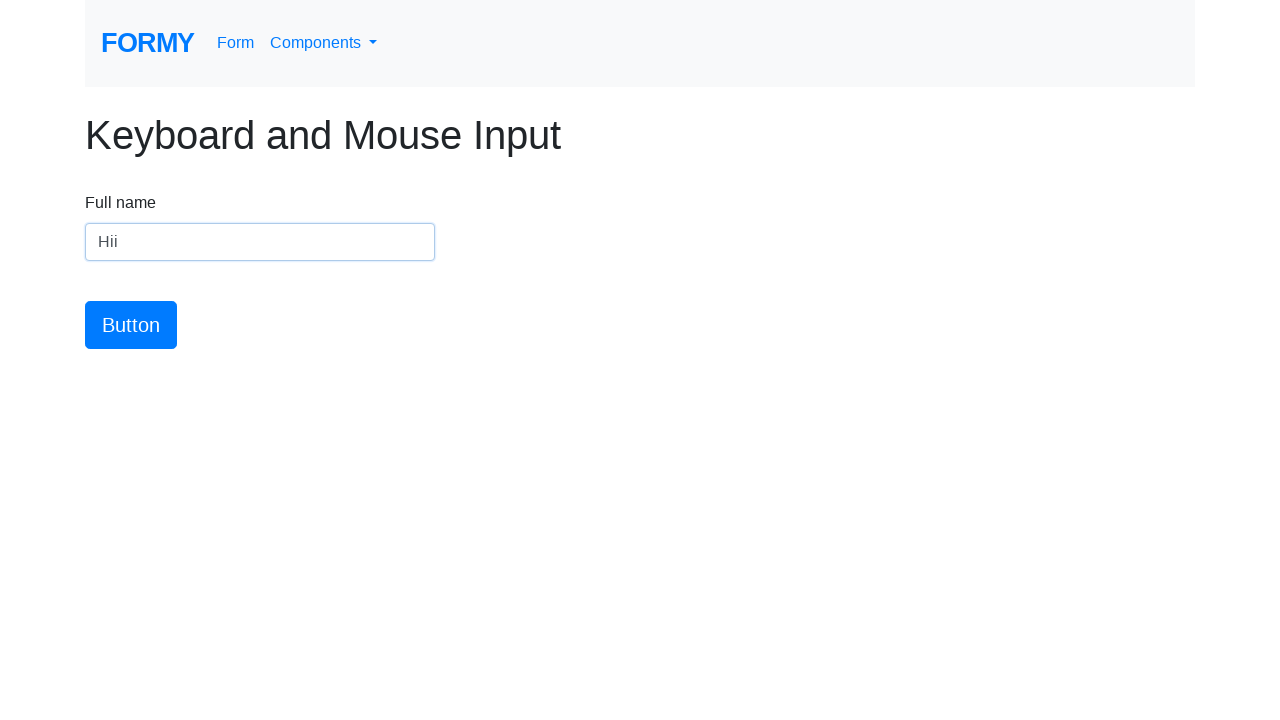

Clicked the button at (131, 325) on #button
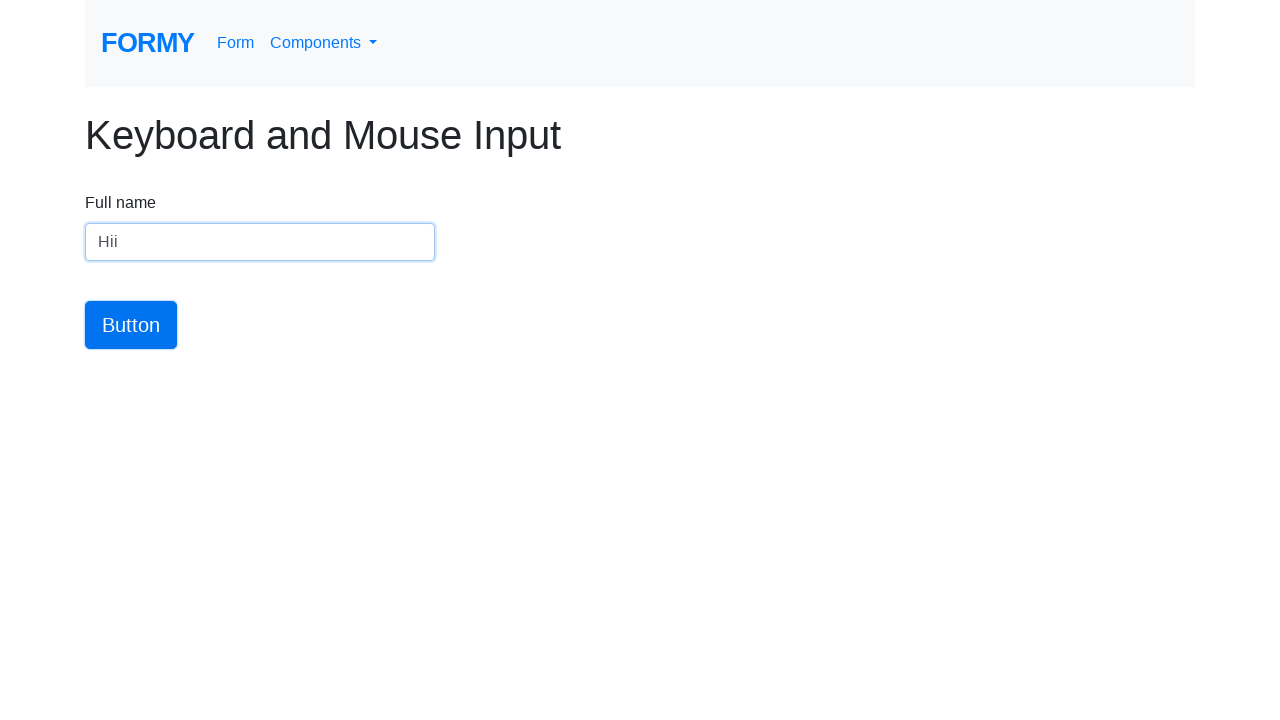

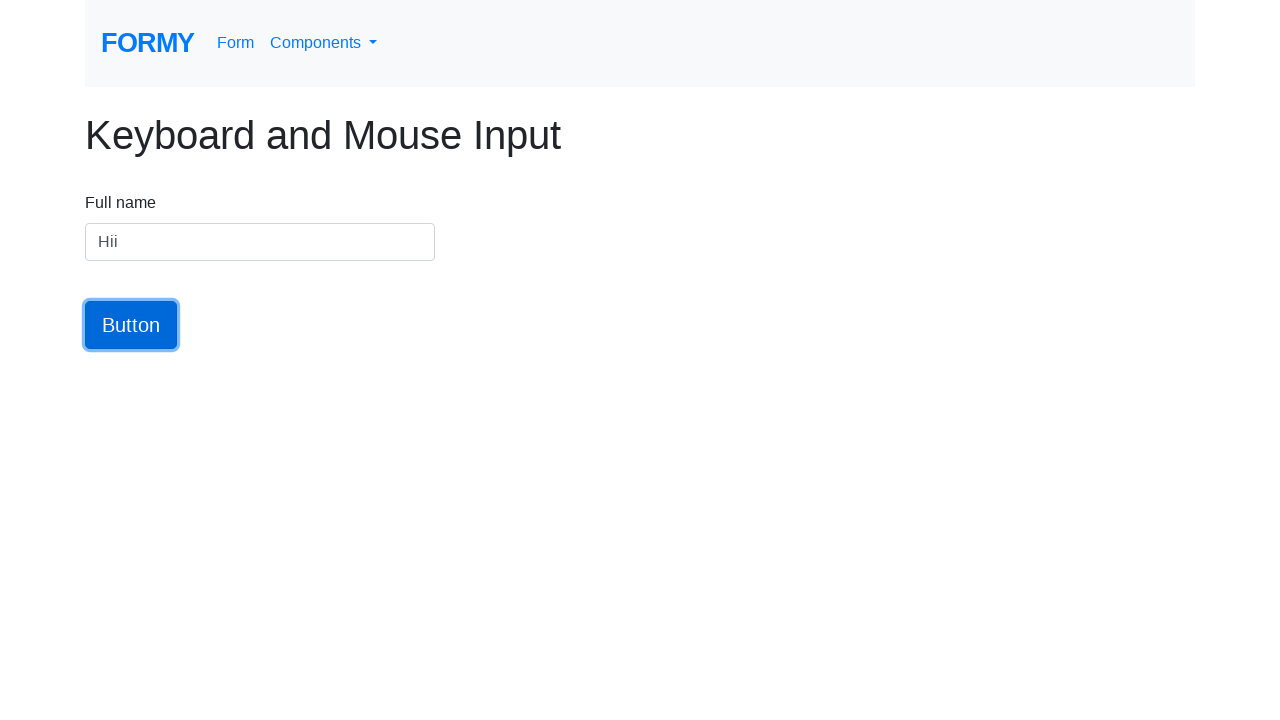